Navigates to Queens College academic calendar page and verifies that calendar headings are displayed

Starting URL: https://www.qcc.cuny.edu/academics/academic-calendars.html

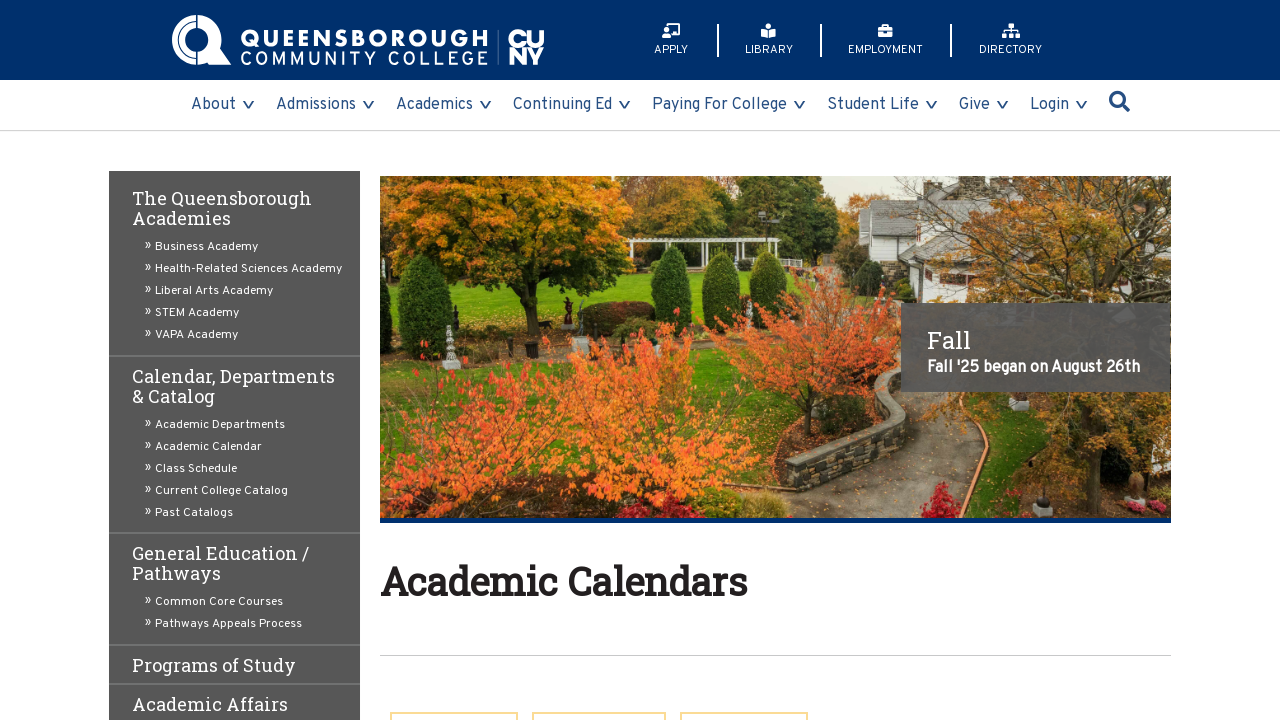

Navigated to Queens College academic calendars page
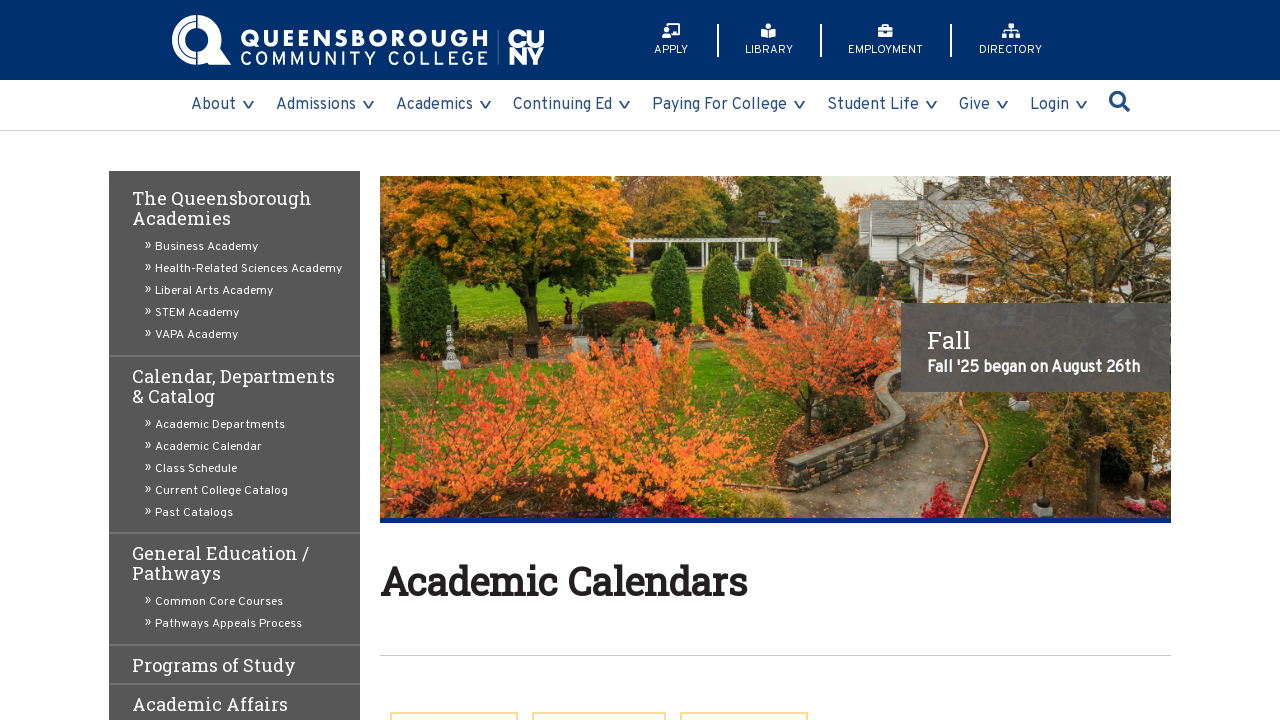

Waited for h2 elements to load on the page
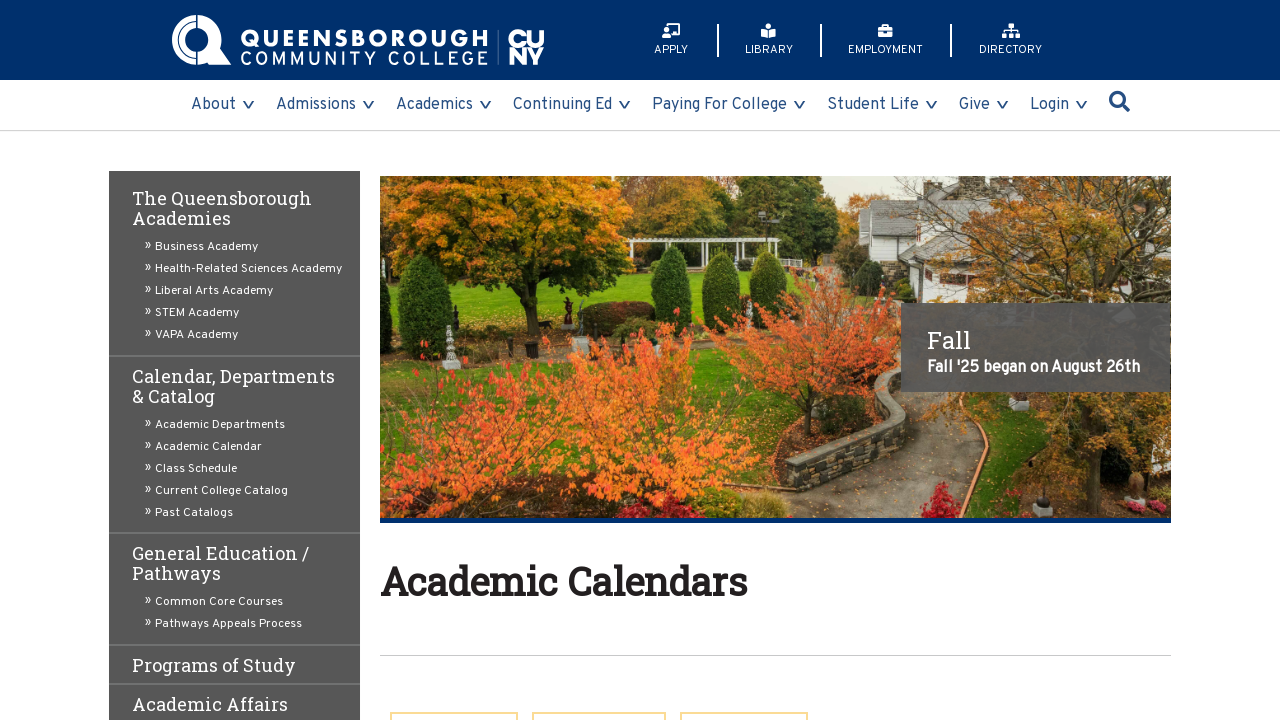

Retrieved all h2 elements from the page
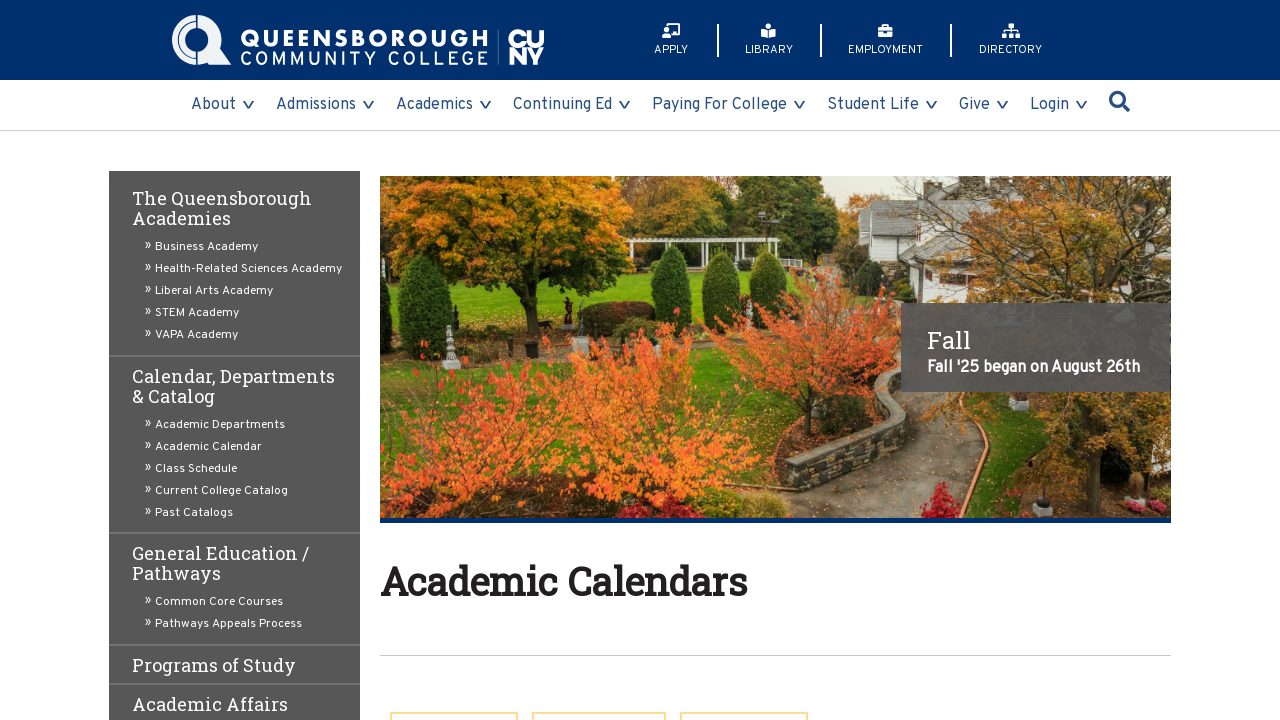

Verified calendar heading is displayed: 'Spring 2026'
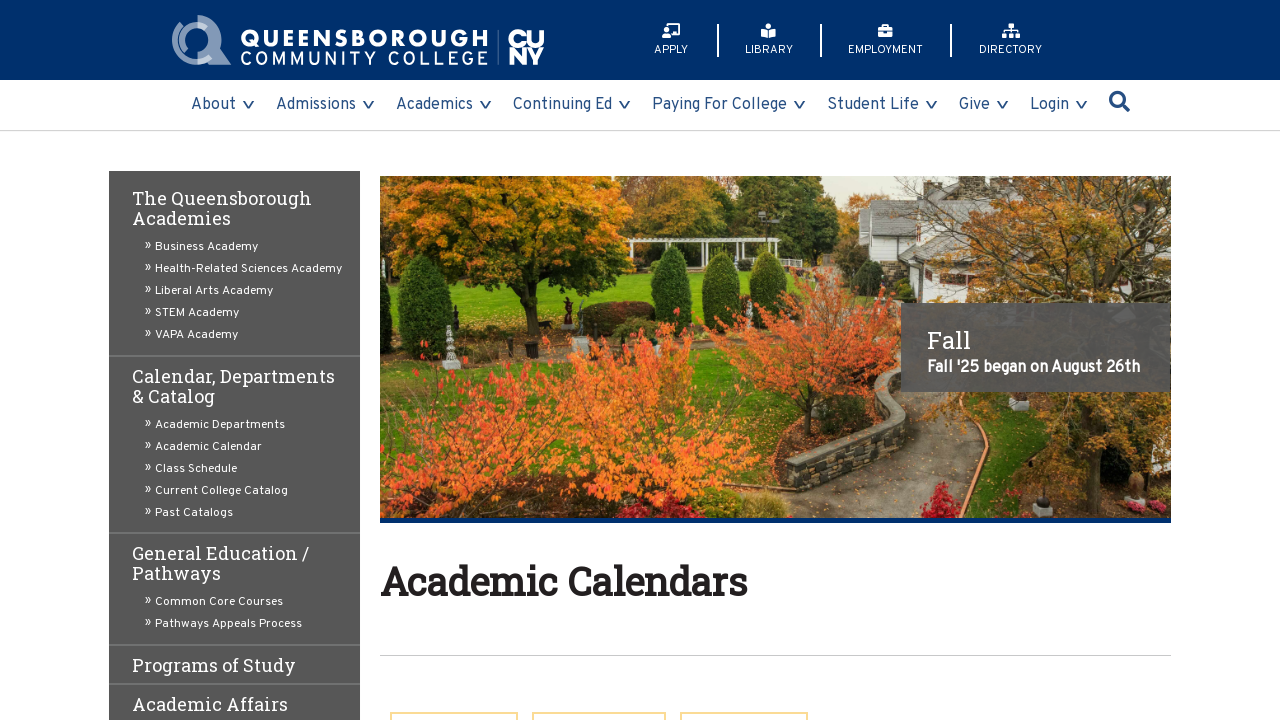

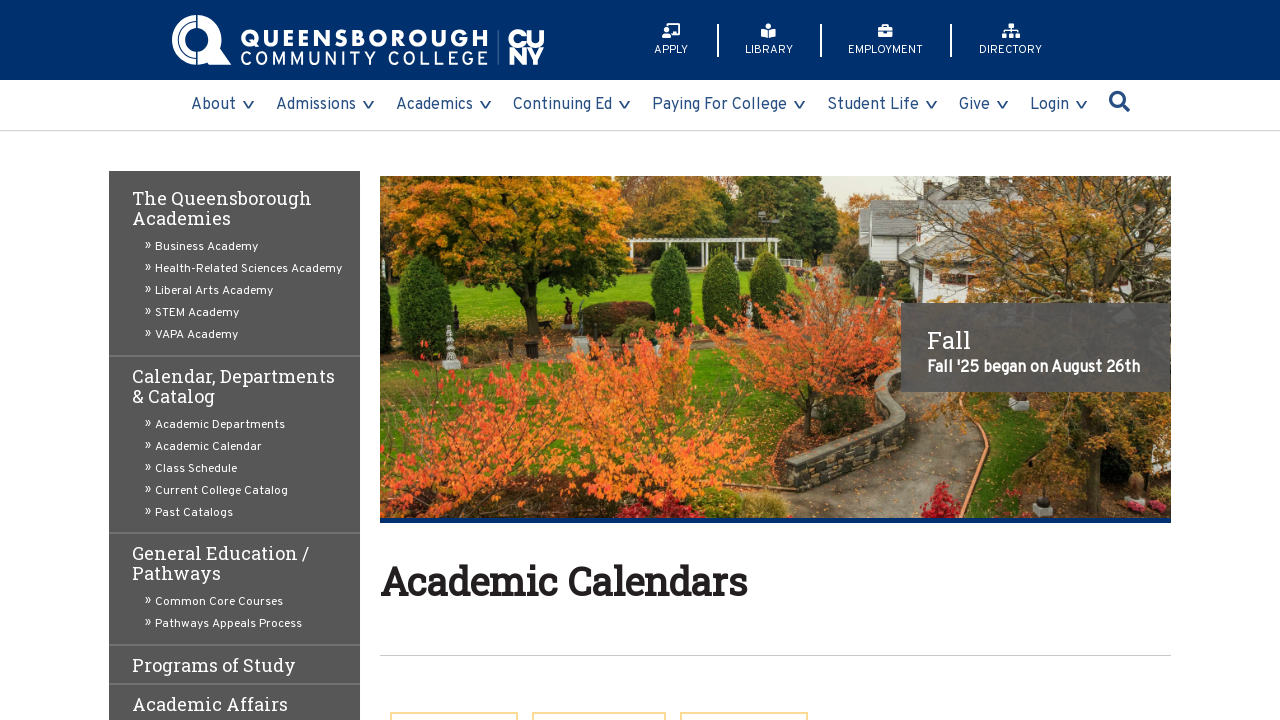